Tests auto-suggest dropdown functionality by typing a partial country name and selecting the matching option "India" from the suggestions list.

Starting URL: https://rahulshettyacademy.com/dropdownsPractise/

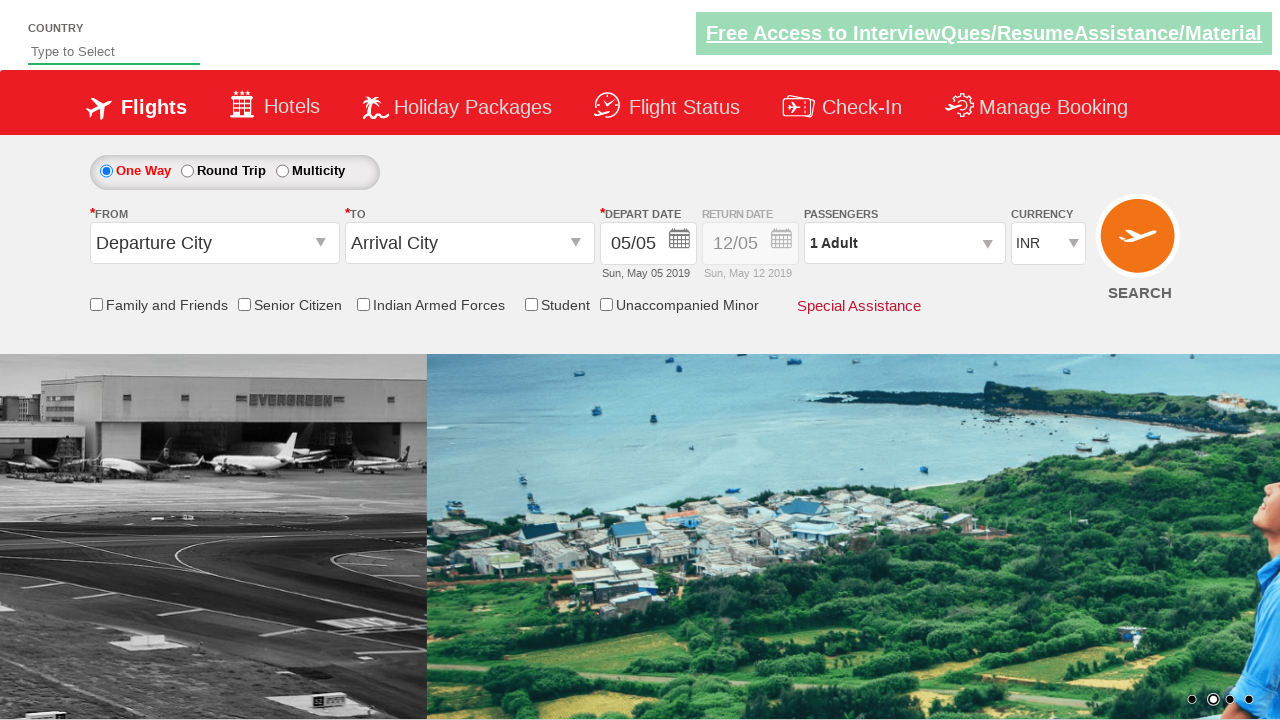

Typed 'ind' in auto-suggest field to trigger suggestions on #autosuggest
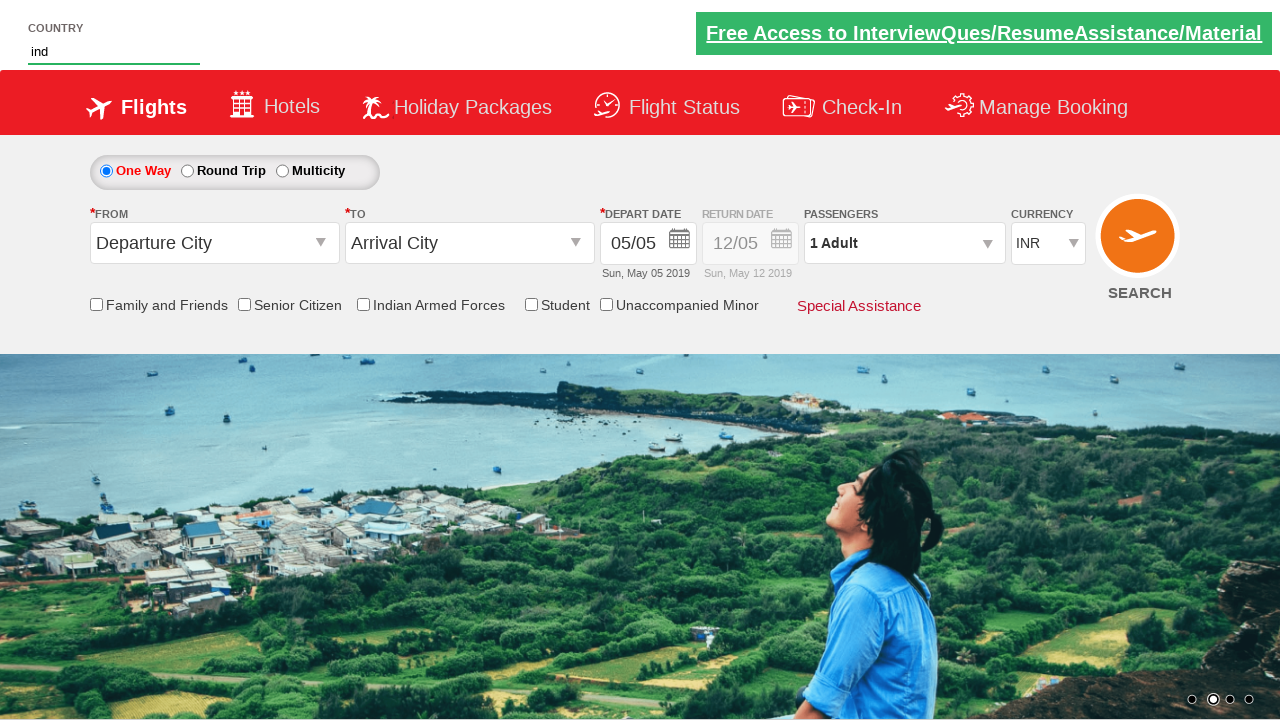

Auto-suggest dropdown appeared with suggestions
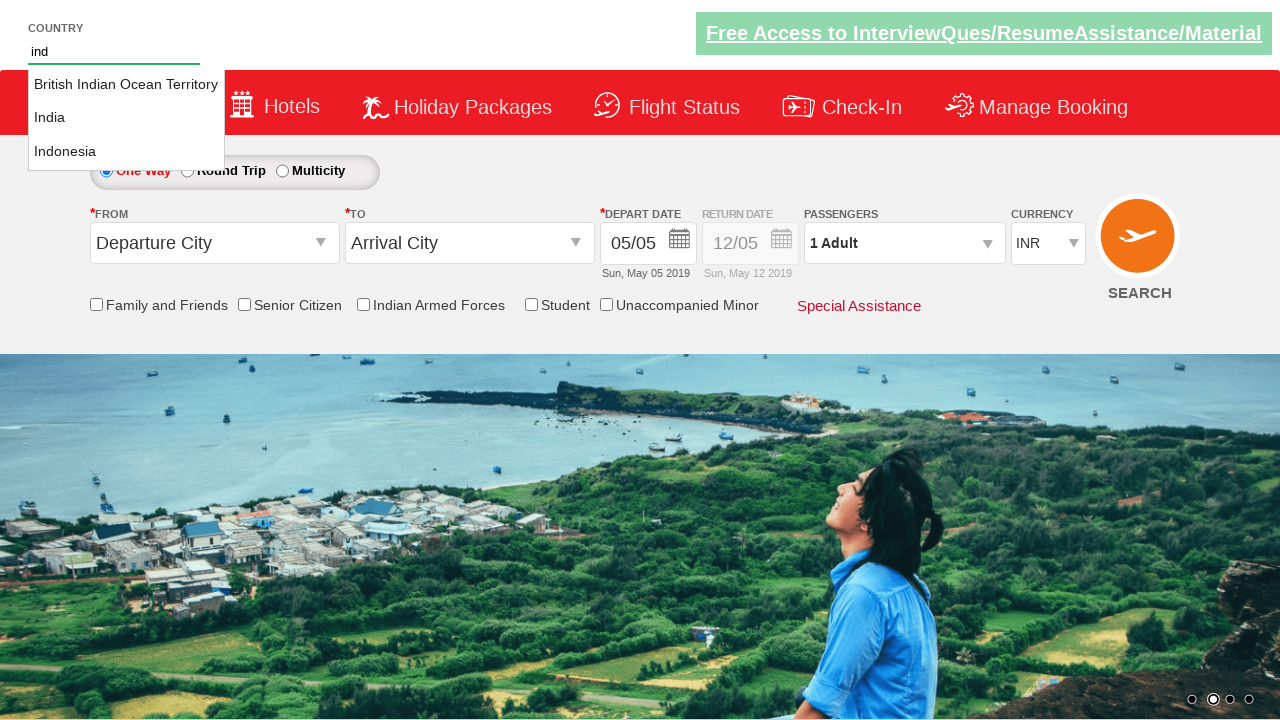

Found 3 suggestion options in dropdown
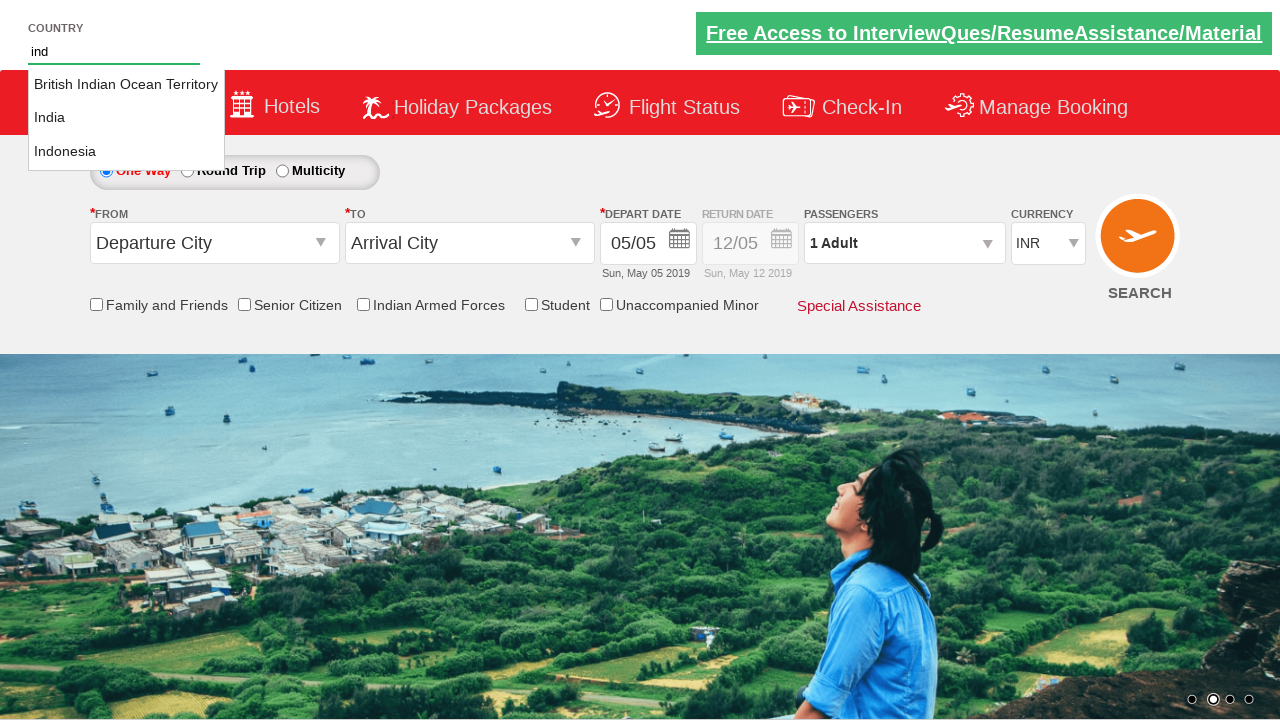

Selected 'India' from auto-suggest dropdown at (126, 118) on li.ui-menu-item a >> nth=1
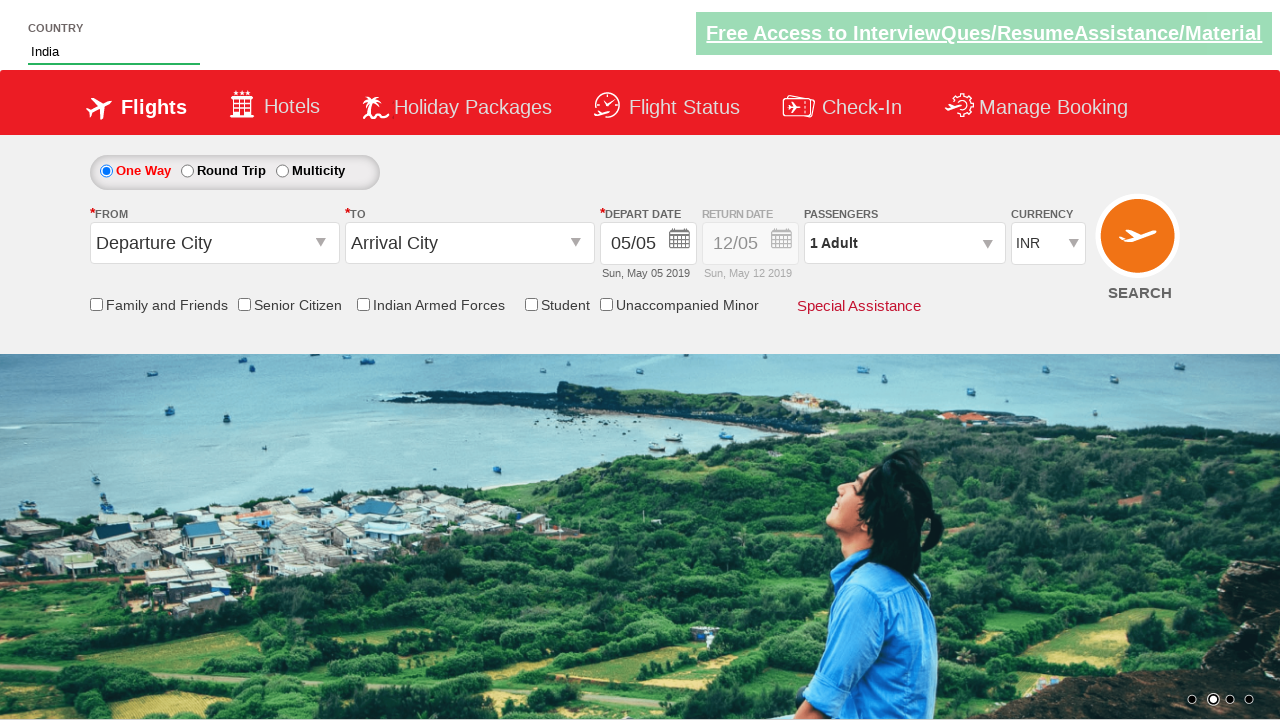

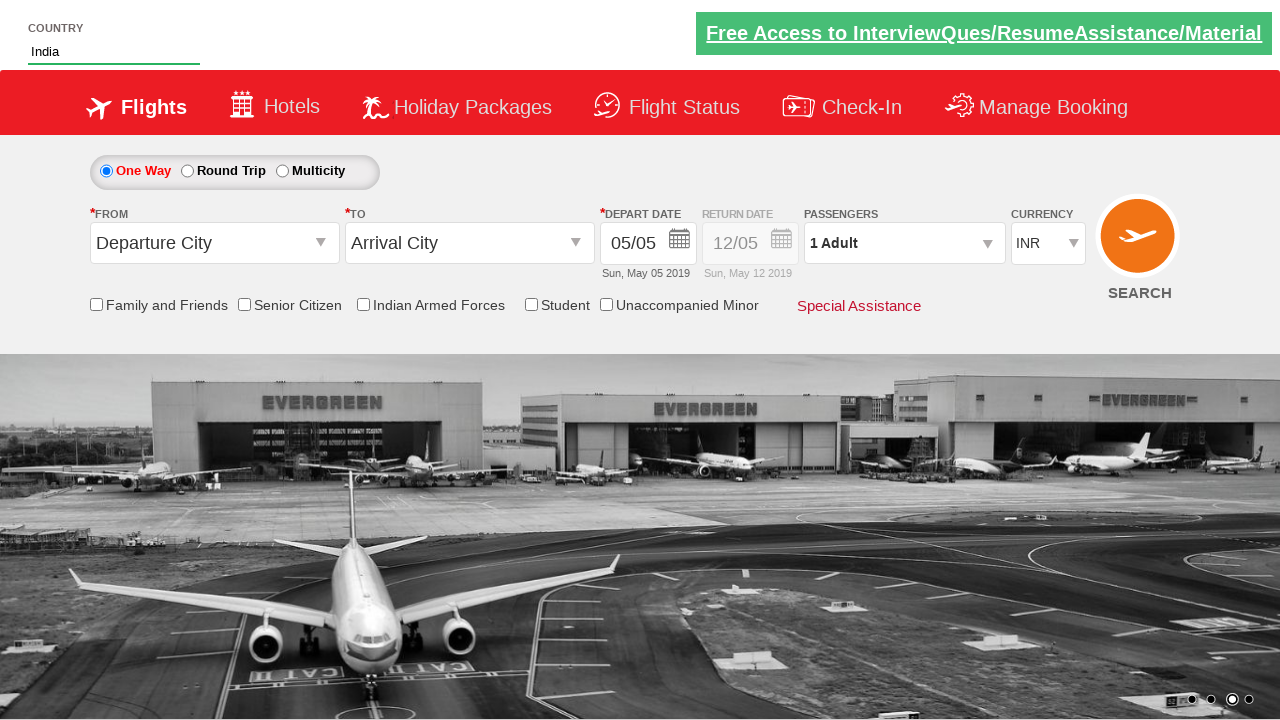